Tests that the browser back button works correctly with filter routing

Starting URL: https://demo.playwright.dev/todomvc

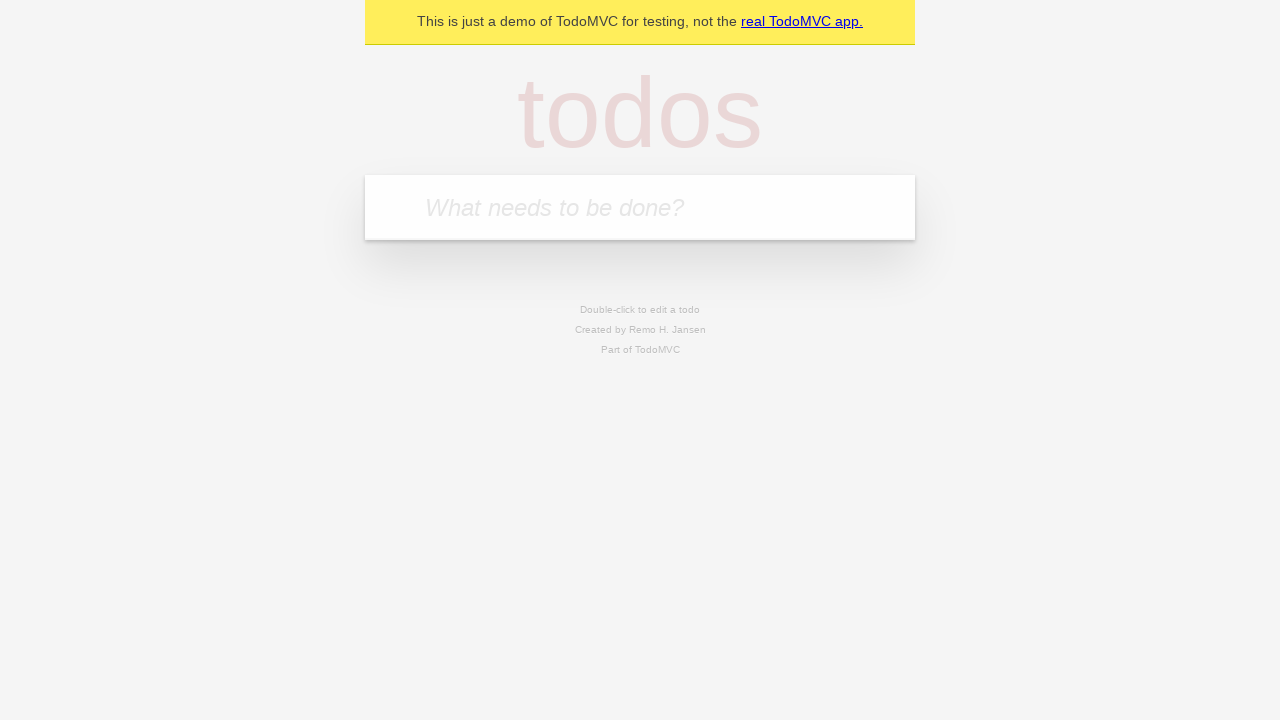

Filled todo input with 'buy some cheese' on internal:attr=[placeholder="What needs to be done?"i]
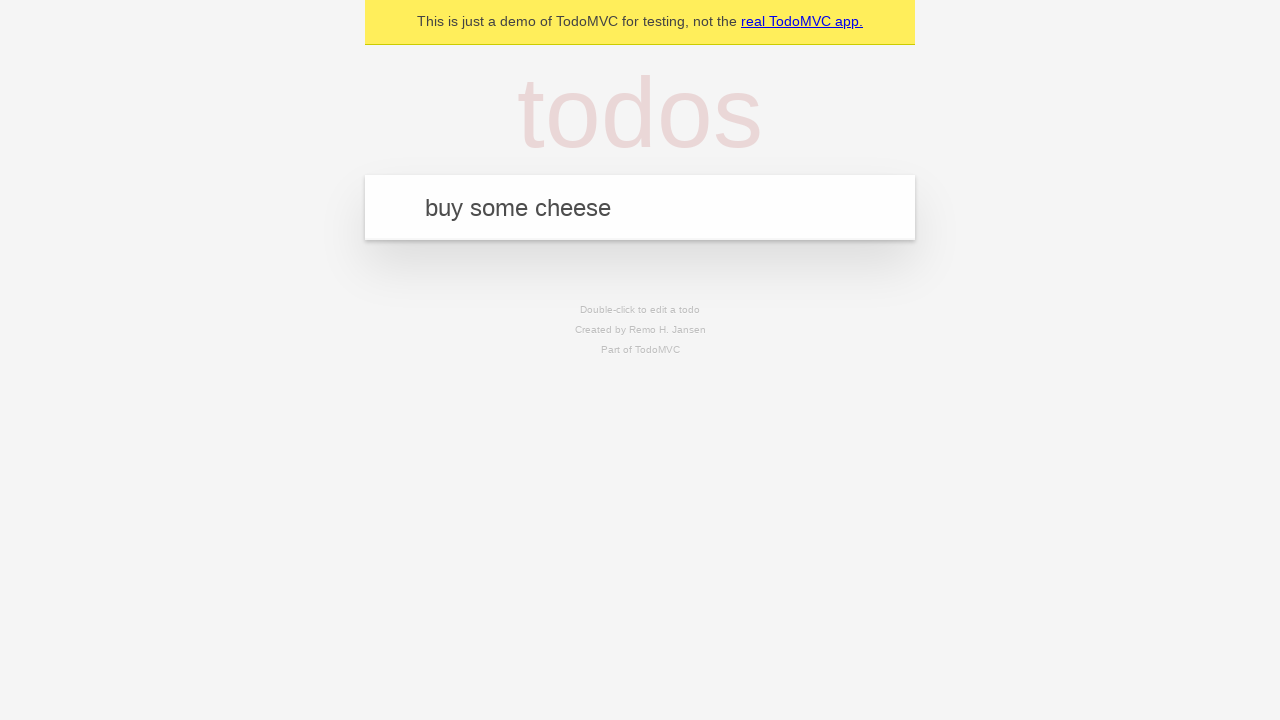

Pressed Enter to create first todo on internal:attr=[placeholder="What needs to be done?"i]
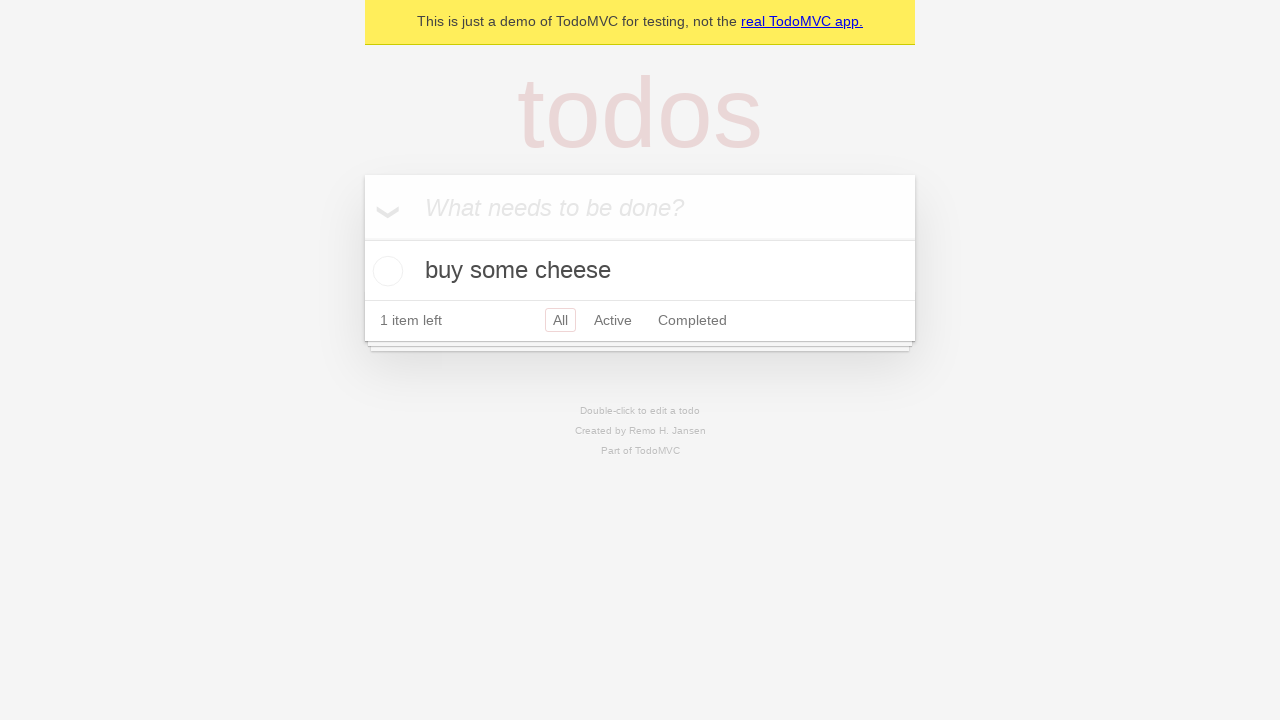

Filled todo input with 'feed the cat' on internal:attr=[placeholder="What needs to be done?"i]
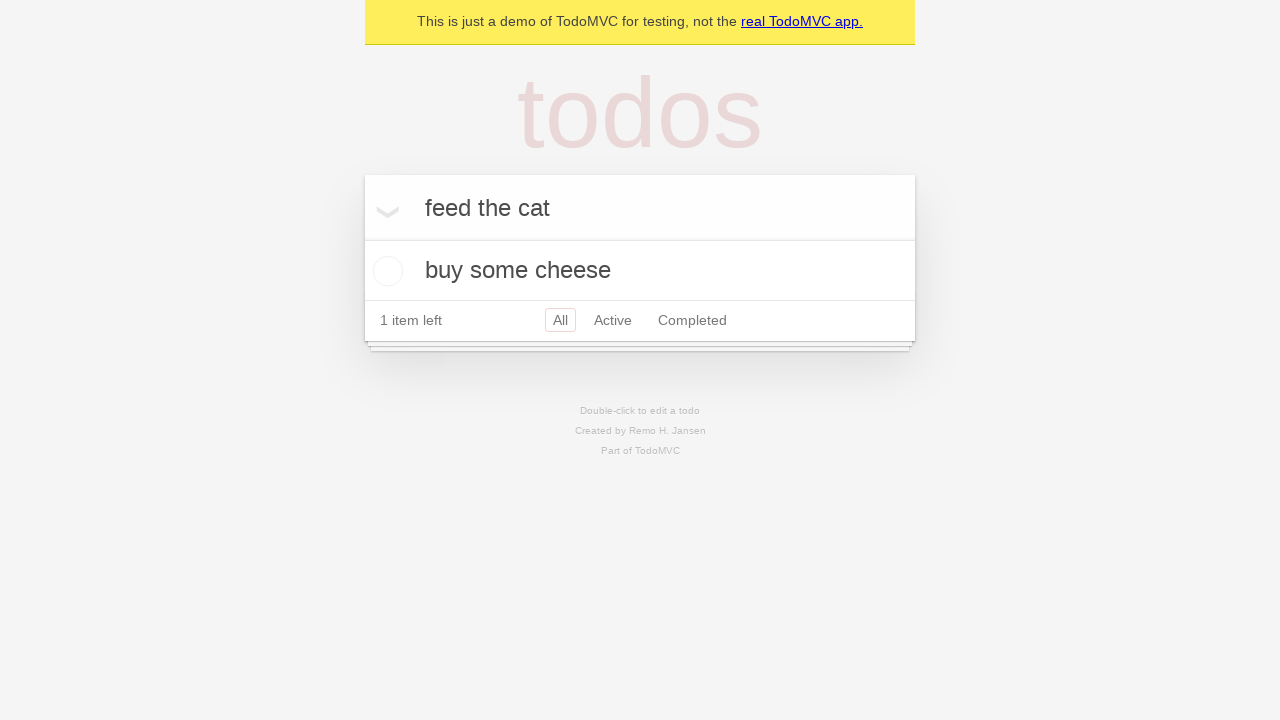

Pressed Enter to create second todo on internal:attr=[placeholder="What needs to be done?"i]
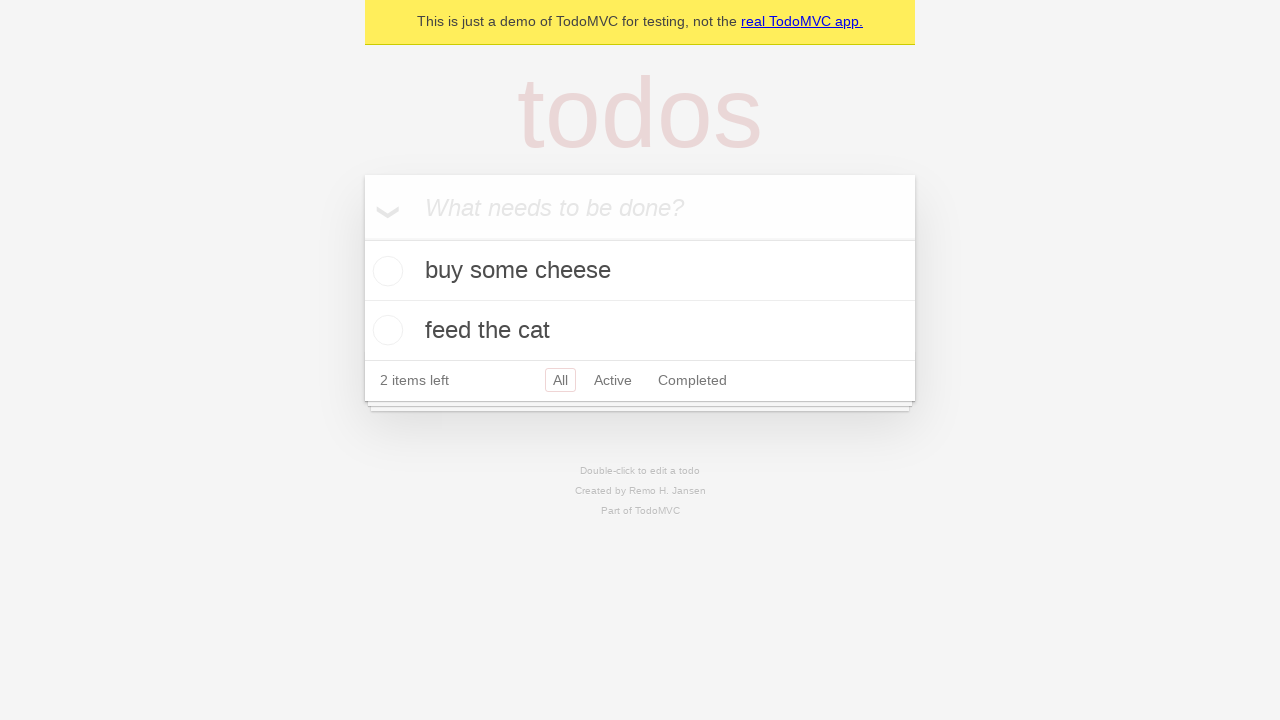

Filled todo input with 'book a doctors appointment' on internal:attr=[placeholder="What needs to be done?"i]
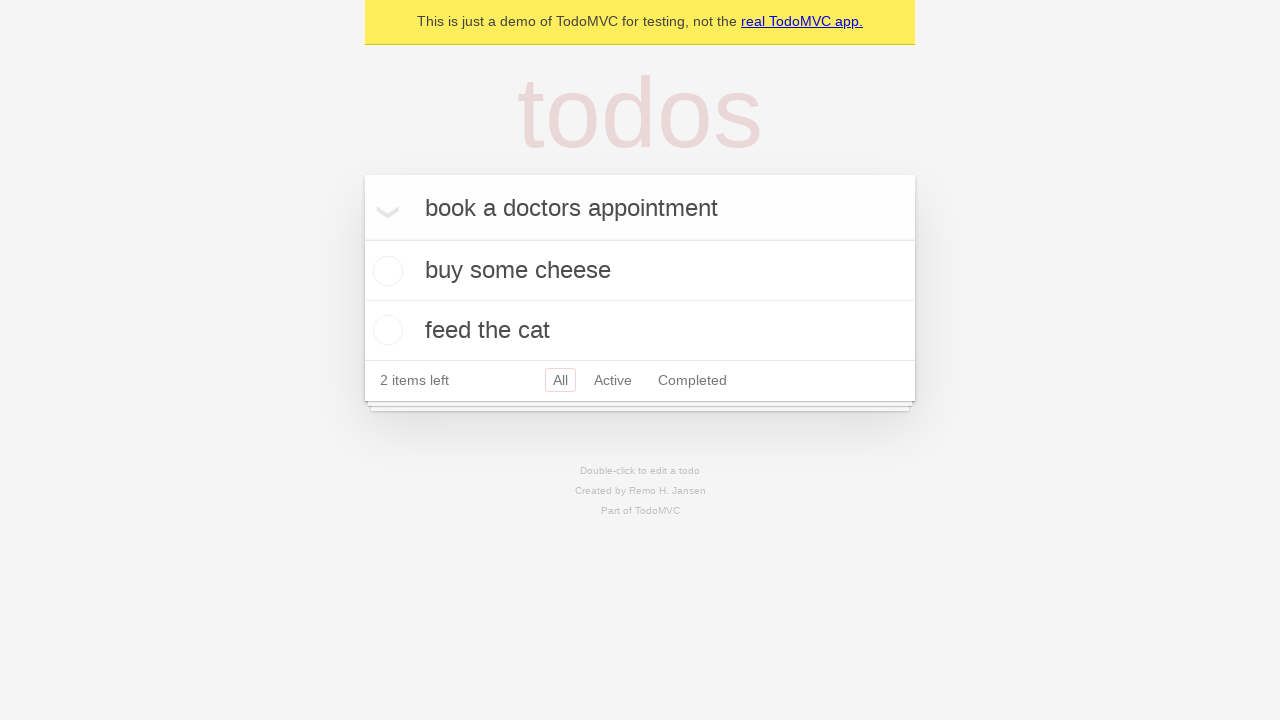

Pressed Enter to create third todo on internal:attr=[placeholder="What needs to be done?"i]
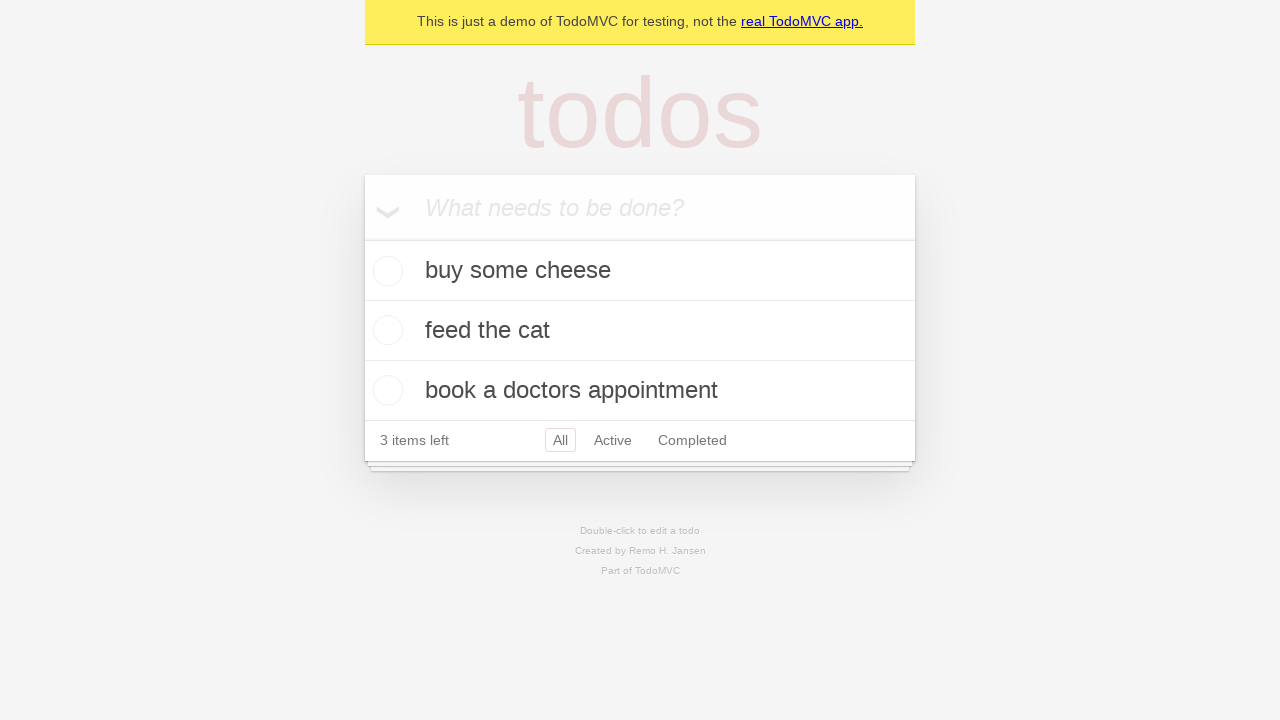

Waited for all 3 todos to be created and visible
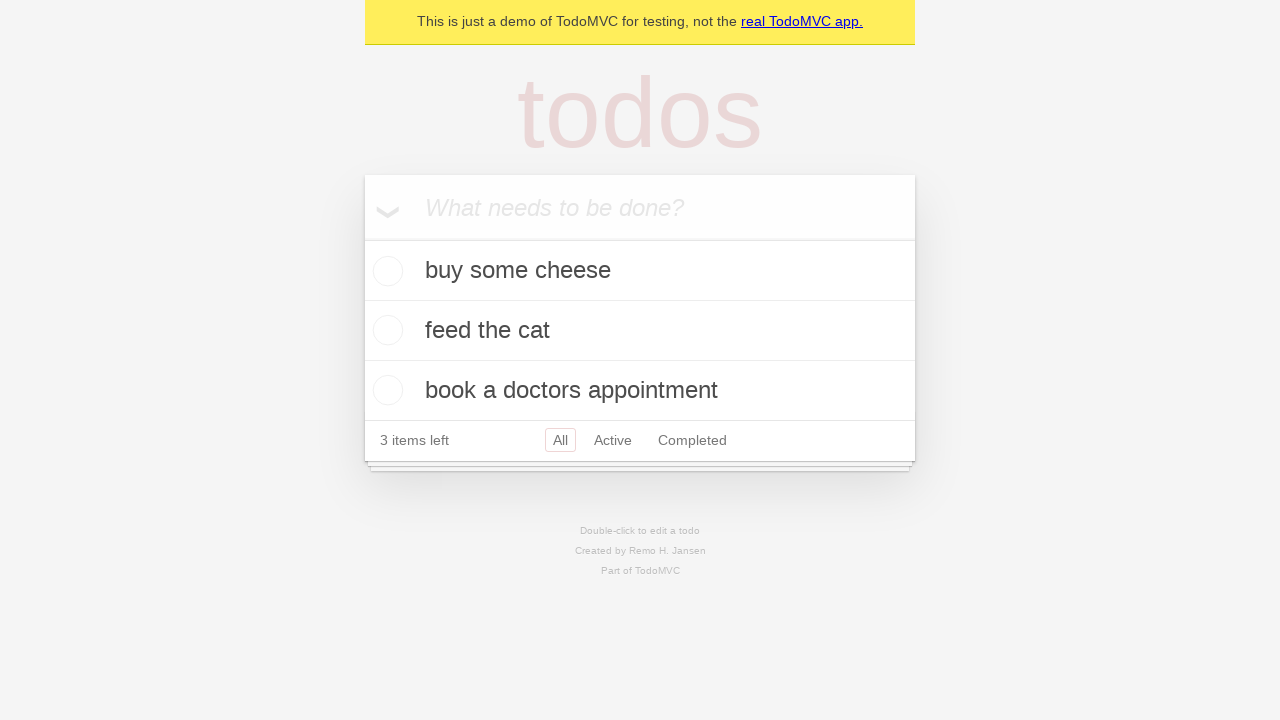

Checked the checkbox for the second todo item at (385, 330) on internal:testid=[data-testid="todo-item"s] >> nth=1 >> internal:role=checkbox
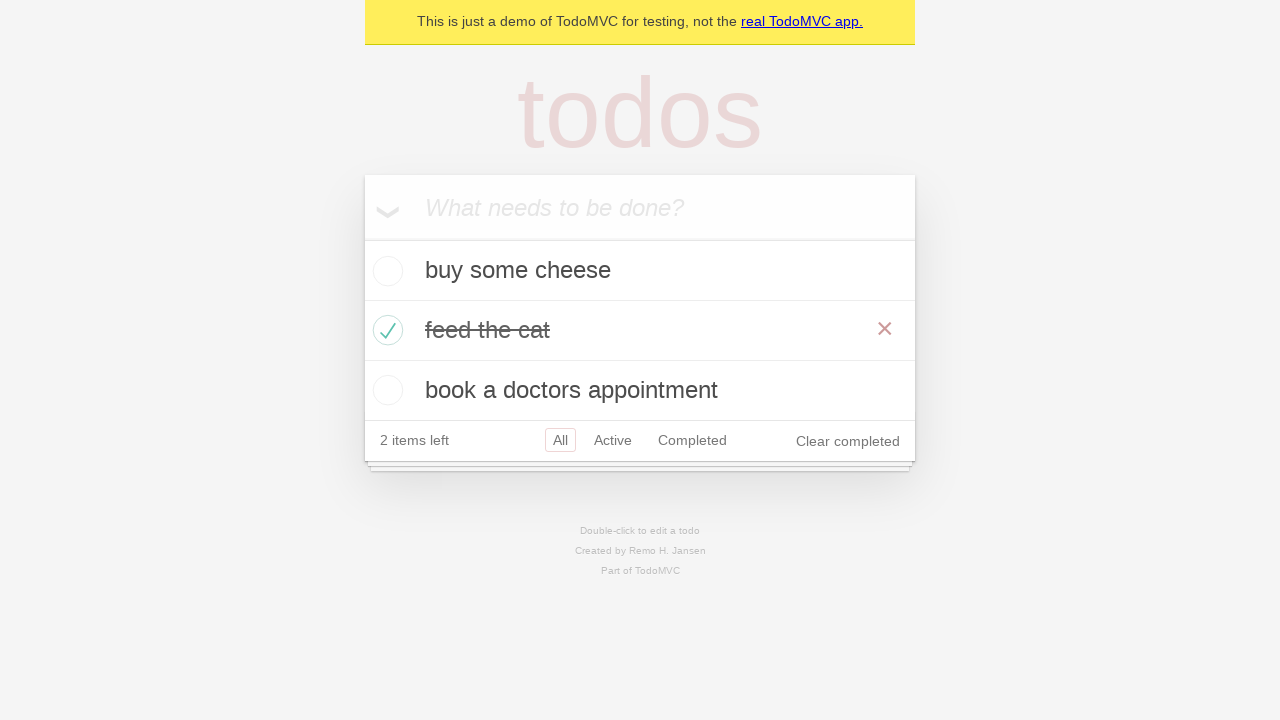

Clicked 'All' filter link at (560, 440) on internal:role=link[name="All"i]
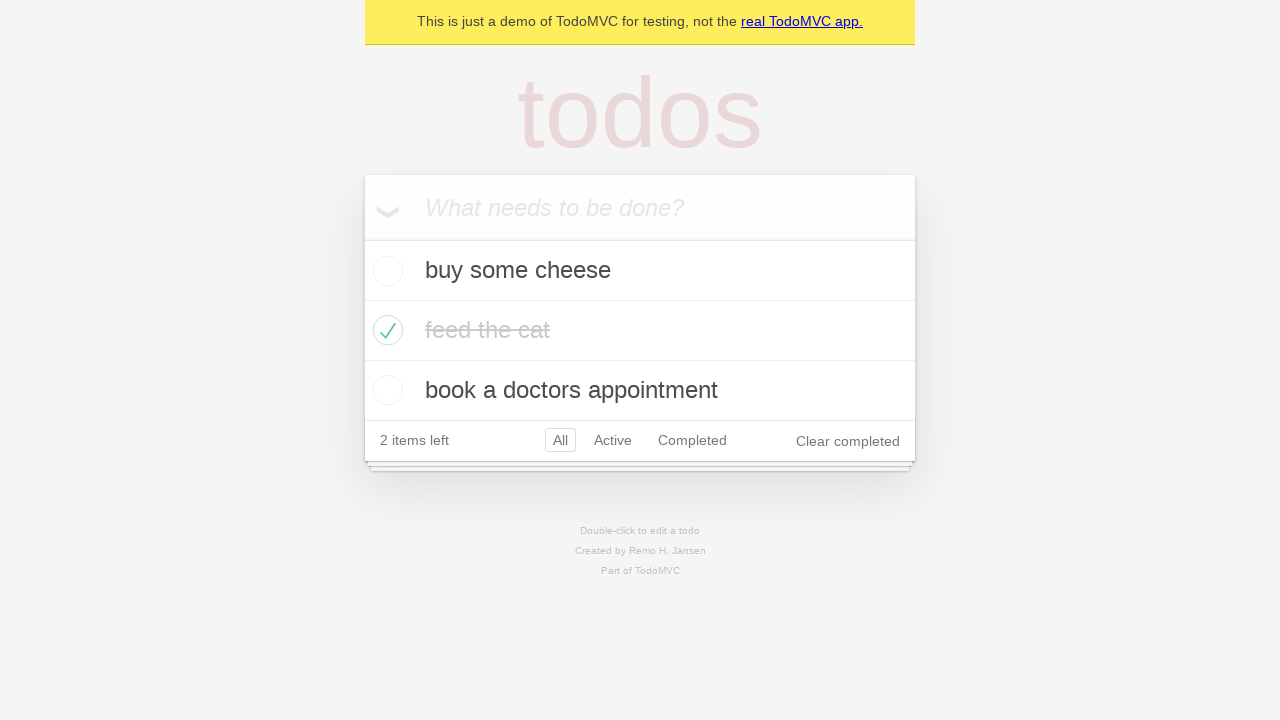

Clicked 'Active' filter link at (613, 440) on internal:role=link[name="Active"i]
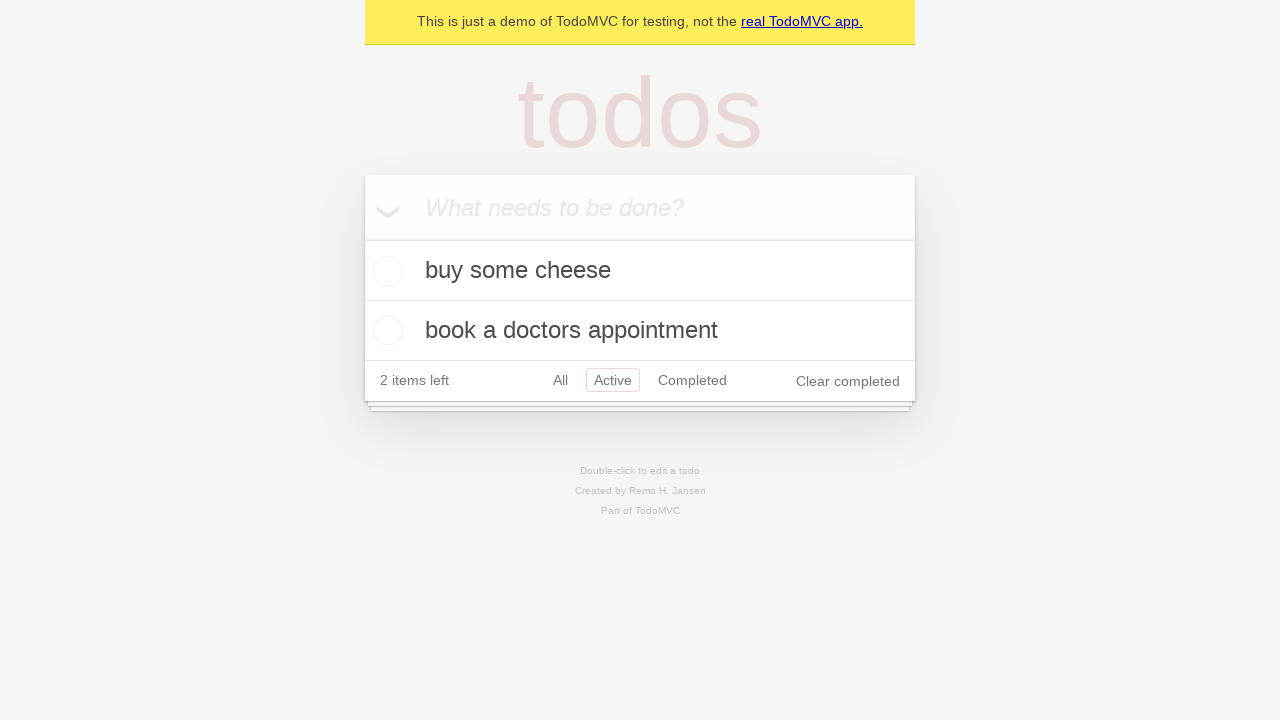

Clicked 'Completed' filter link at (692, 380) on internal:role=link[name="Completed"i]
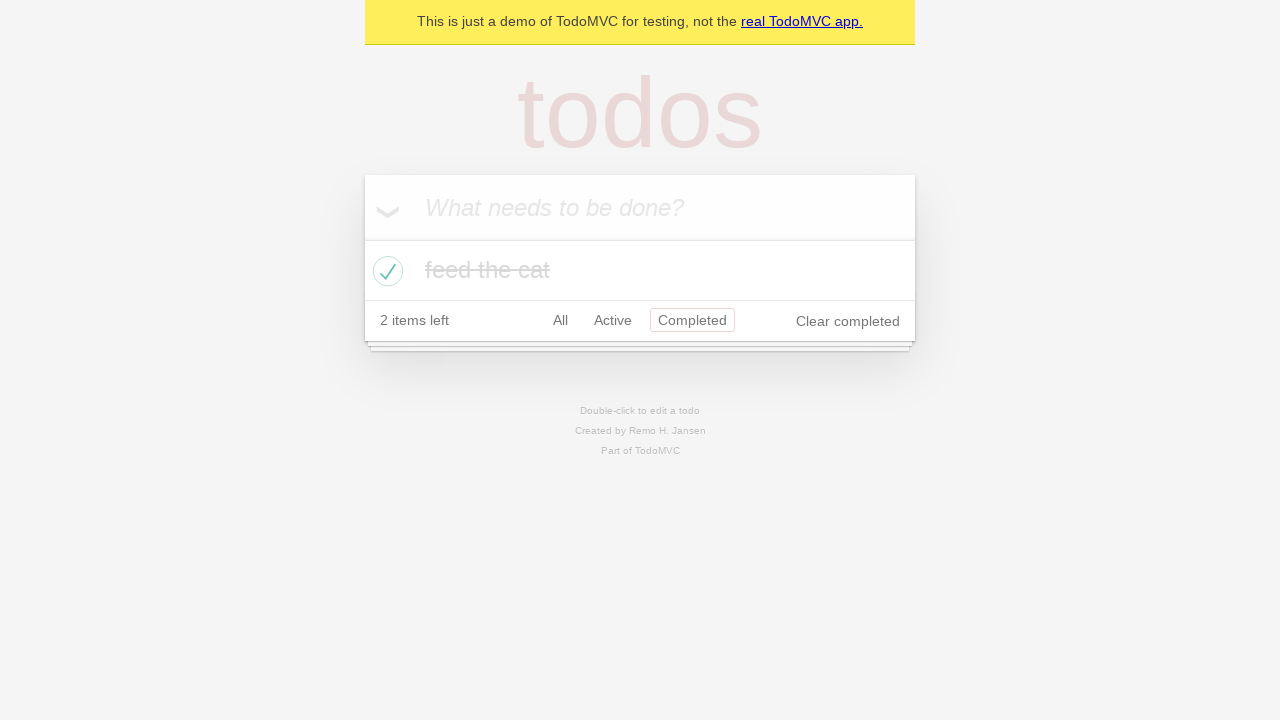

Navigated back from Completed filter to Active filter
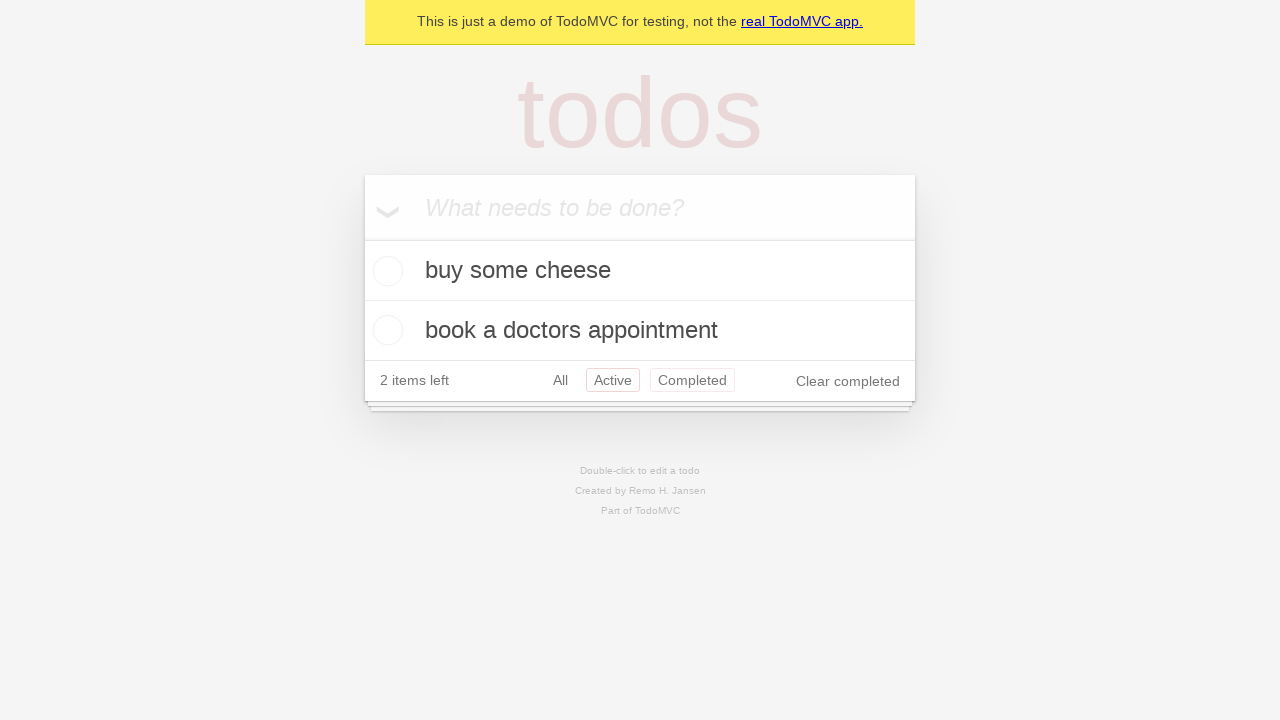

Navigated back from Active filter to All filter
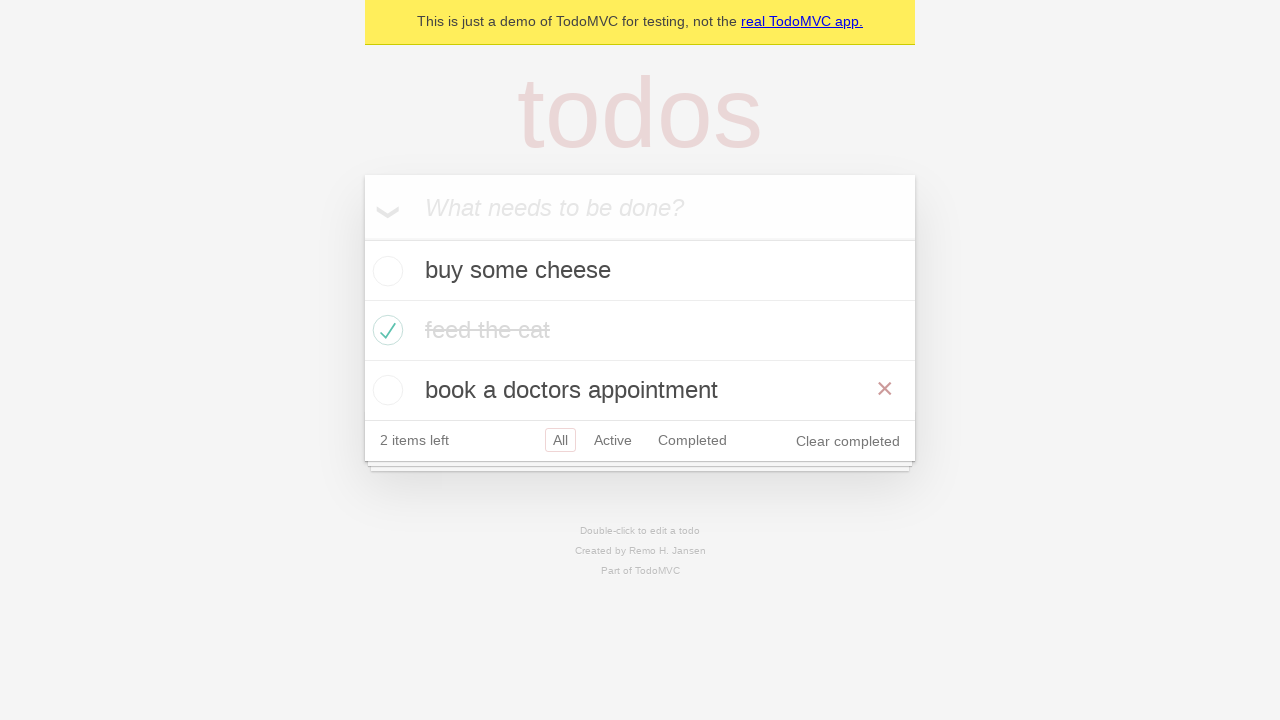

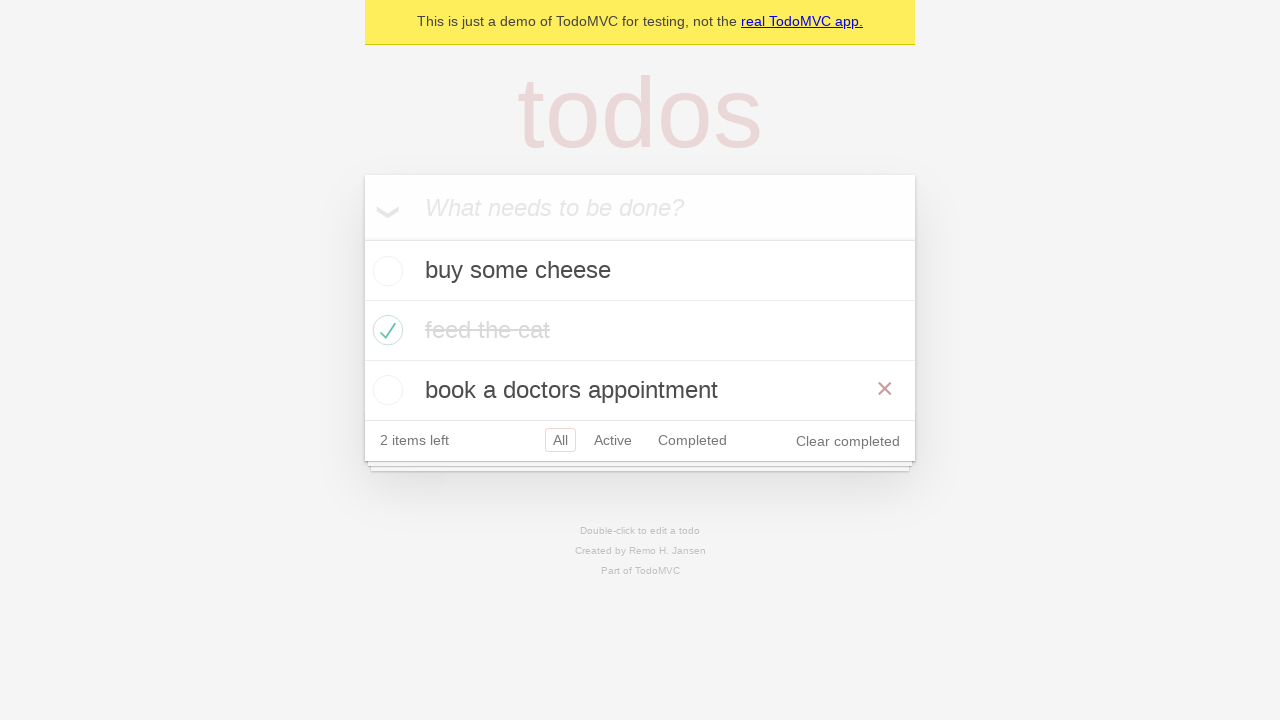